Navigates to Swiggy website and takes a screenshot of the homepage

Starting URL: https://www.swiggy.com

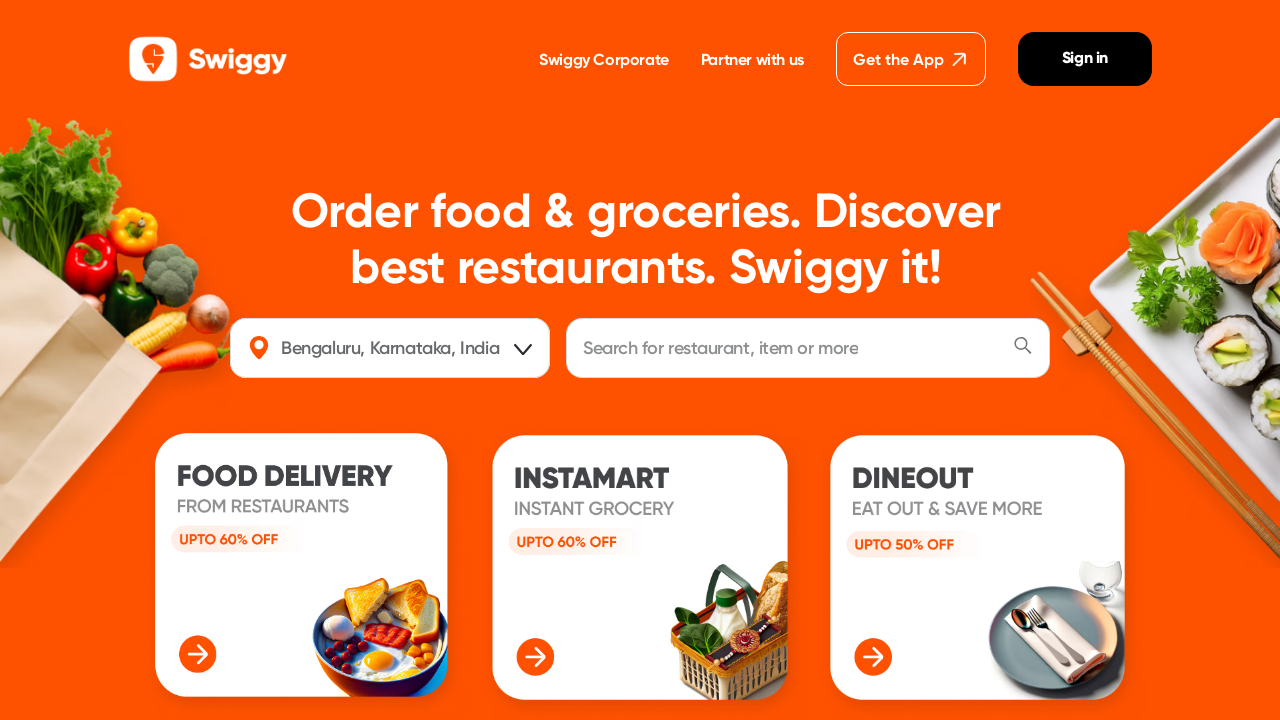

Waited for Swiggy homepage to load completely (networkidle)
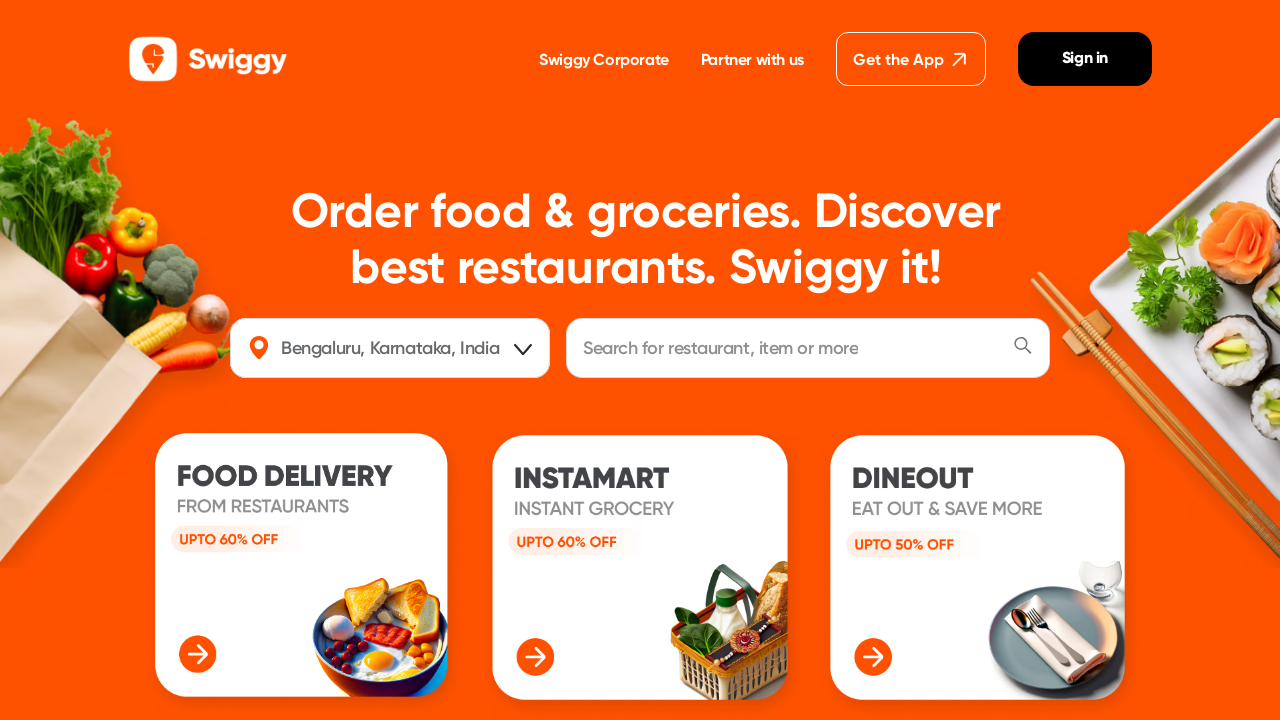

Captured screenshot of Swiggy homepage
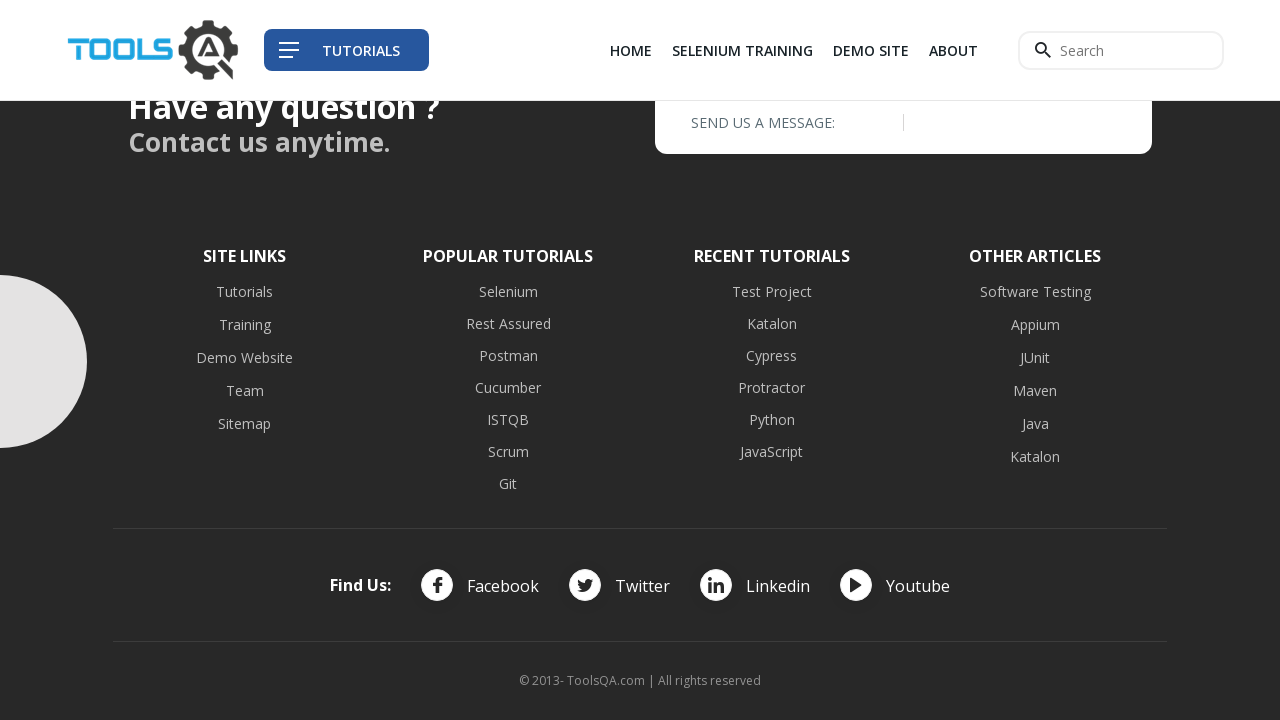

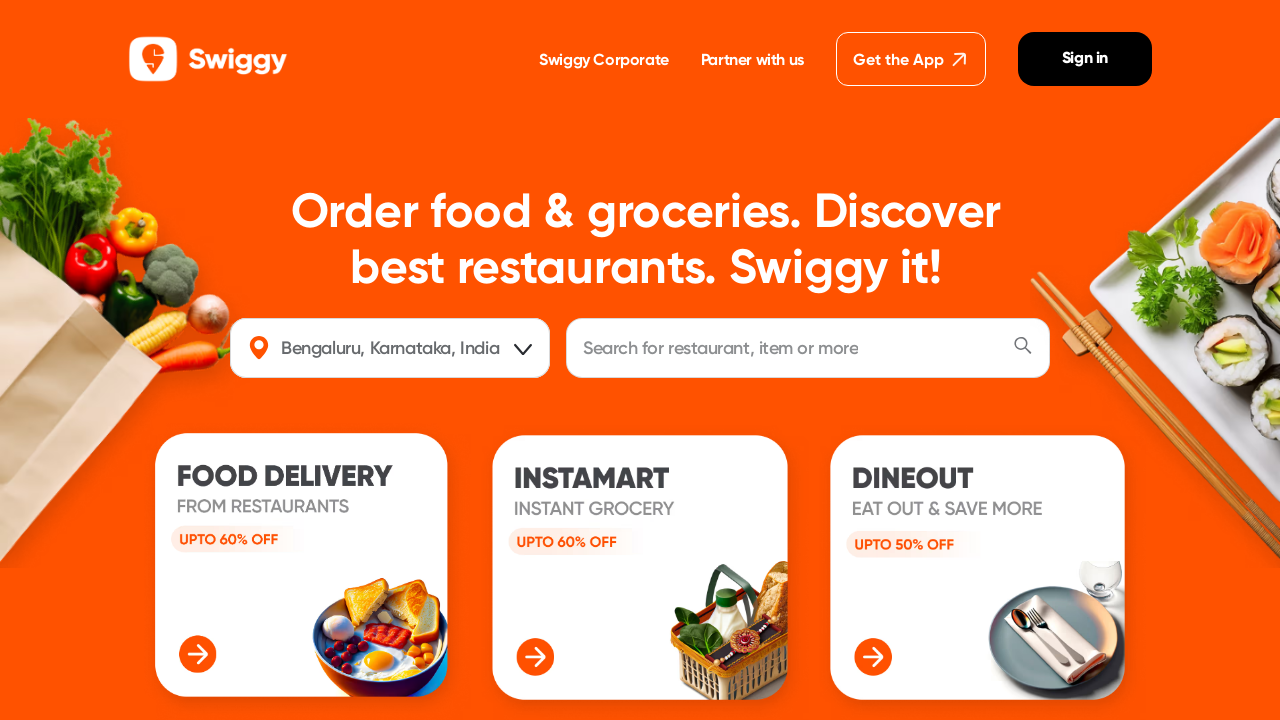